Tests dynamic content loading by clicking a Start button and waiting for AJAX content to appear on the page

Starting URL: https://the-internet.herokuapp.com/dynamic_loading/1

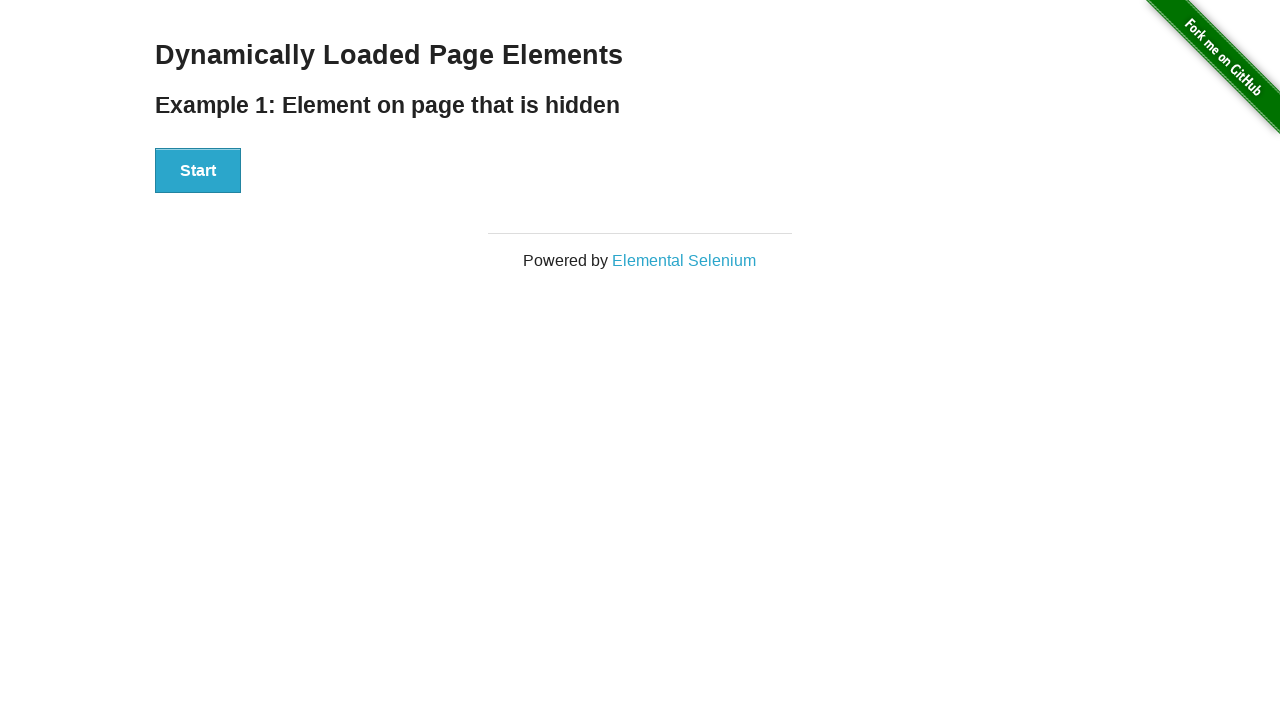

Clicked Start button to trigger AJAX content loading at (198, 171) on #start button
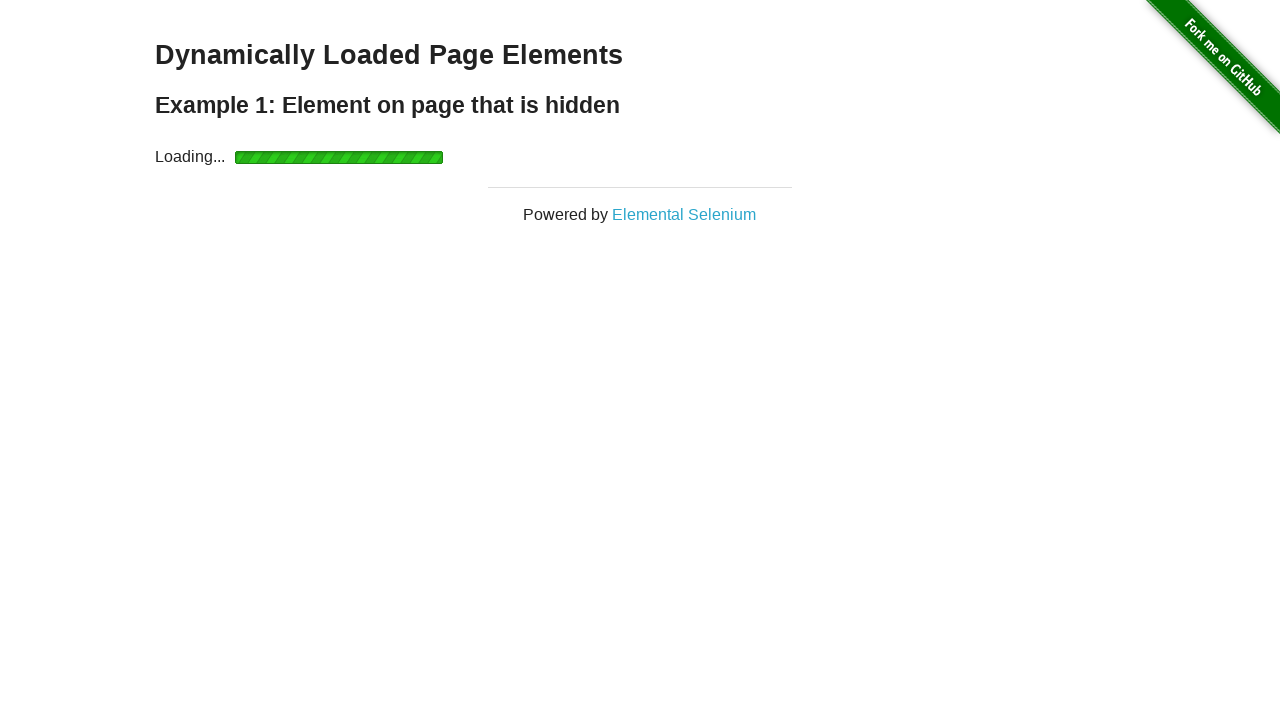

Waited for finish element to become visible
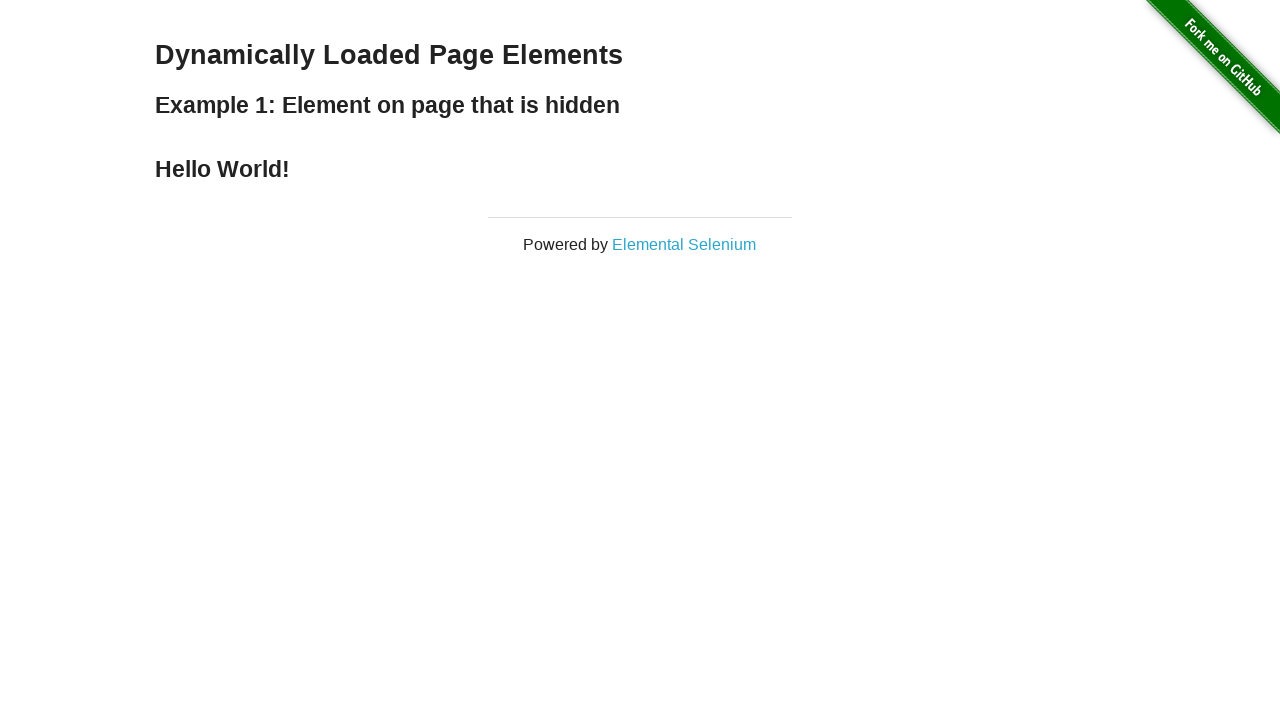

Retrieved loaded text: Hello World!
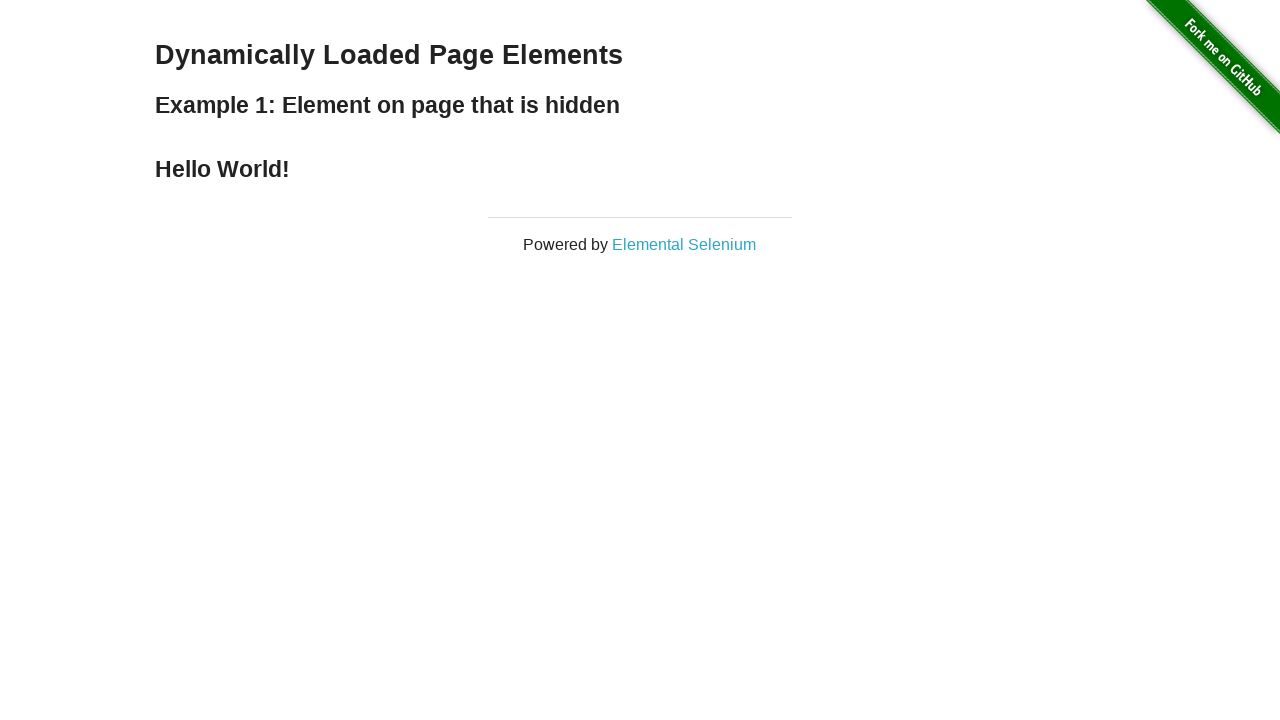

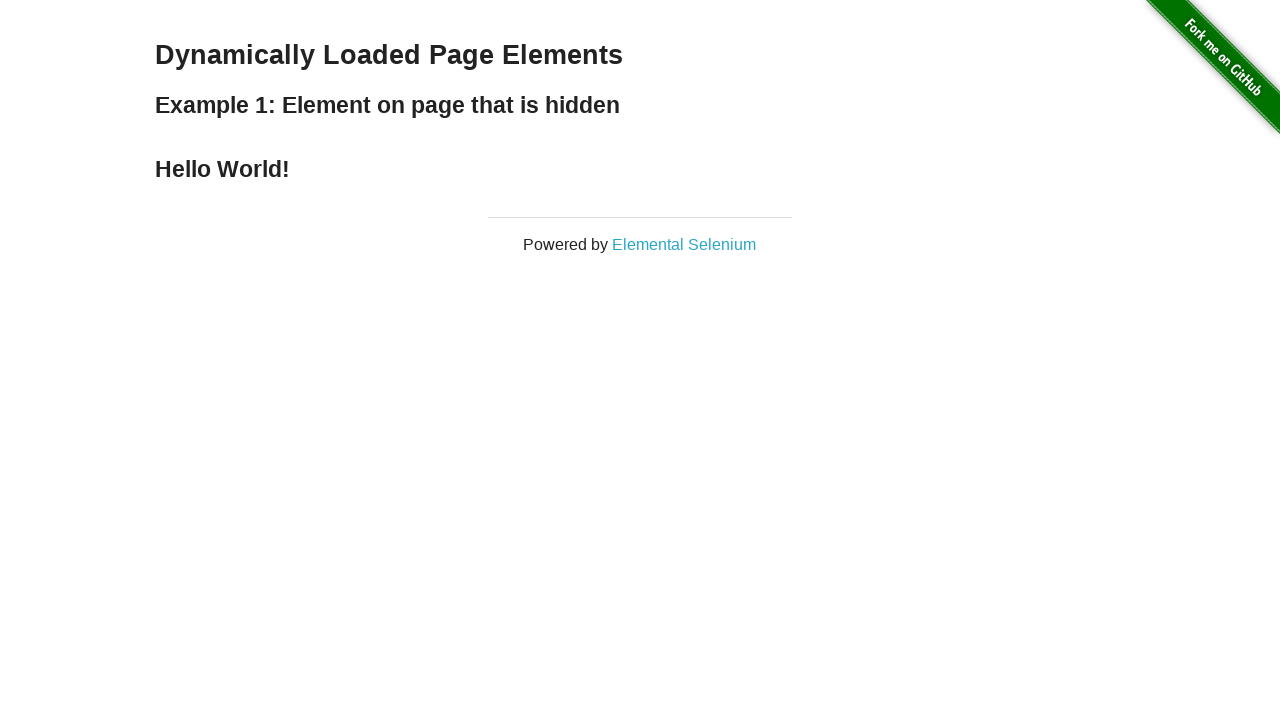